Tests the challenging DOM page by clicking on three buttons (qux, buz, bar) and verifying interaction with dynamic elements

Starting URL: https://the-internet.herokuapp.com/challenging_dom

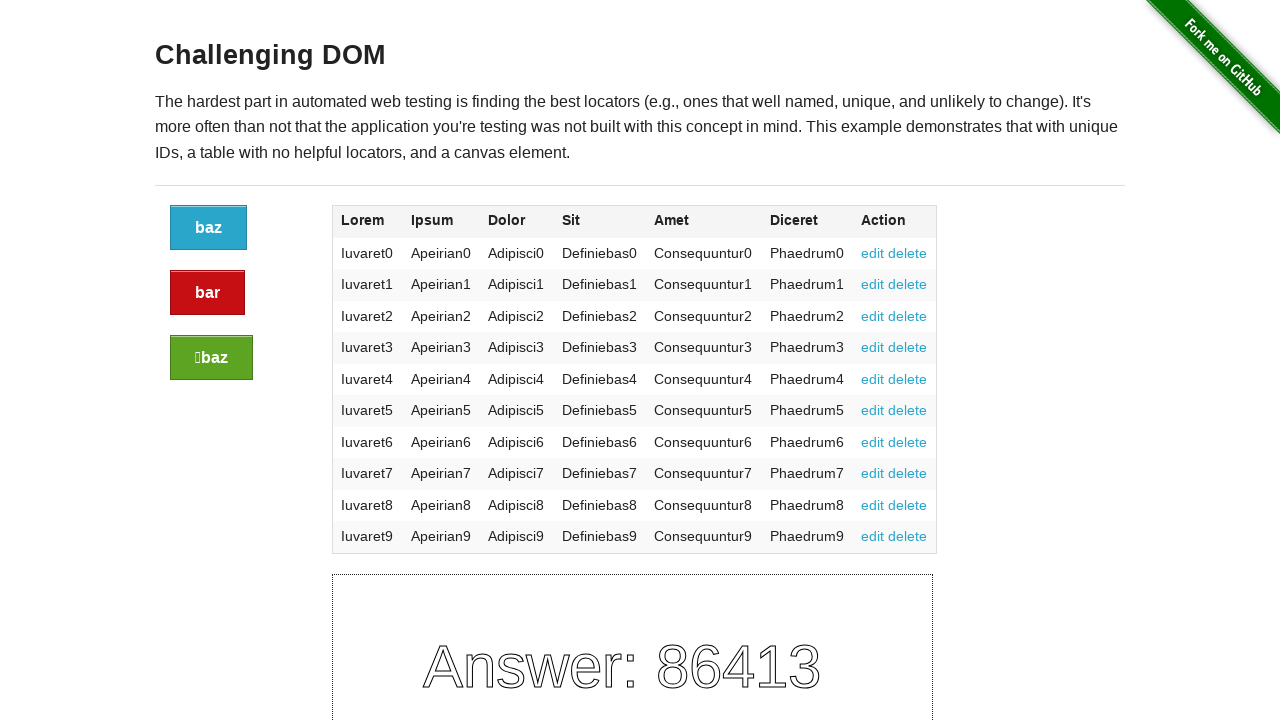

Waited for challenging DOM page to load
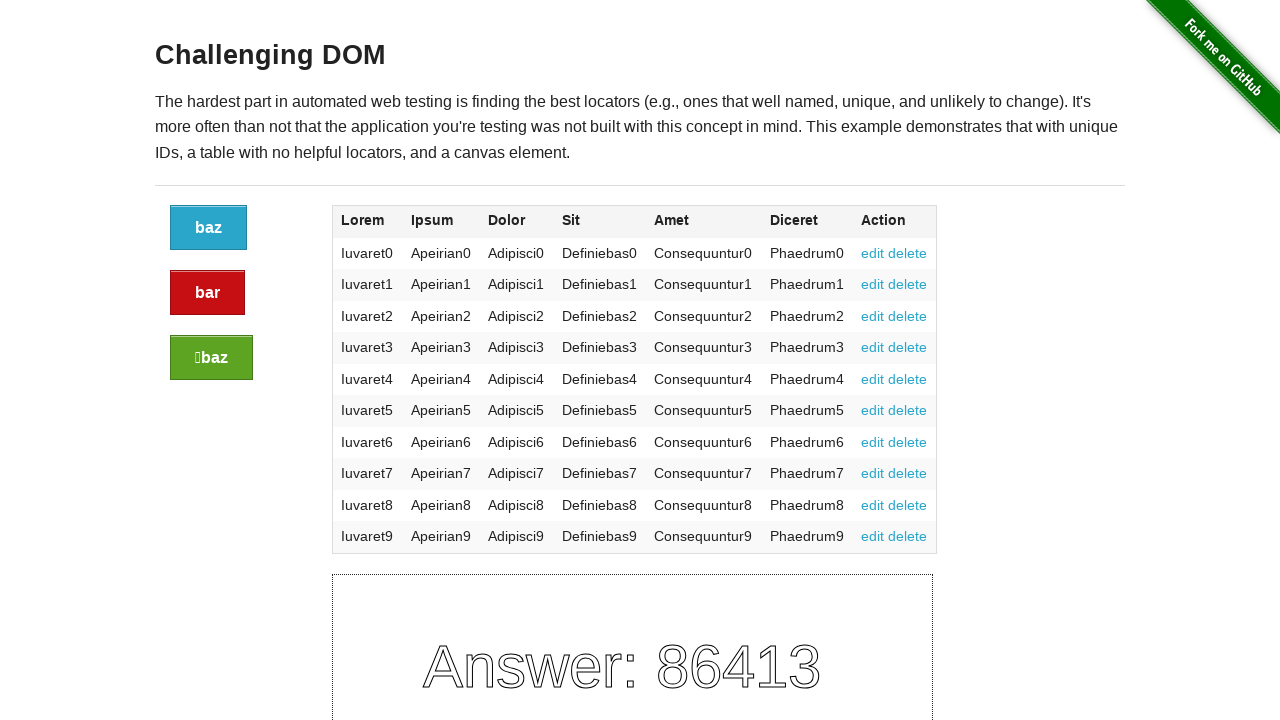

Clicked the qux button at (208, 228) on xpath=//div[@class='large-2 columns']/a[1]
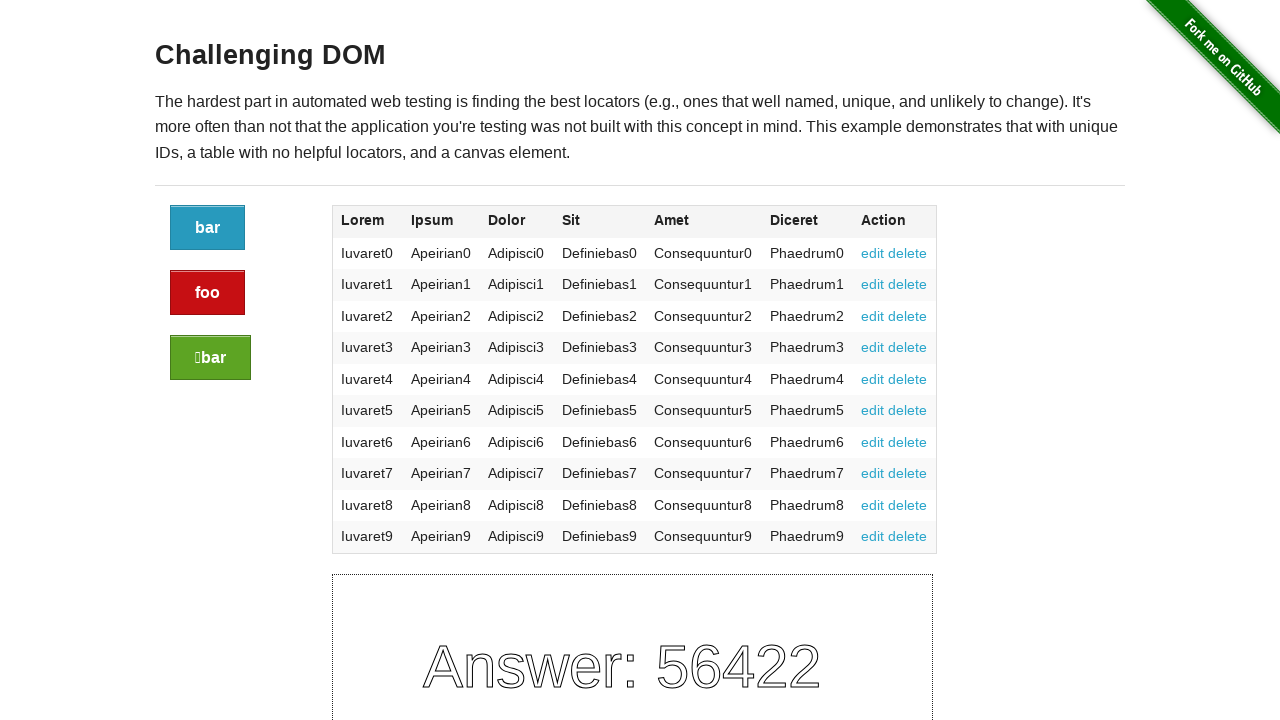

Waited 500ms for page updates after qux click
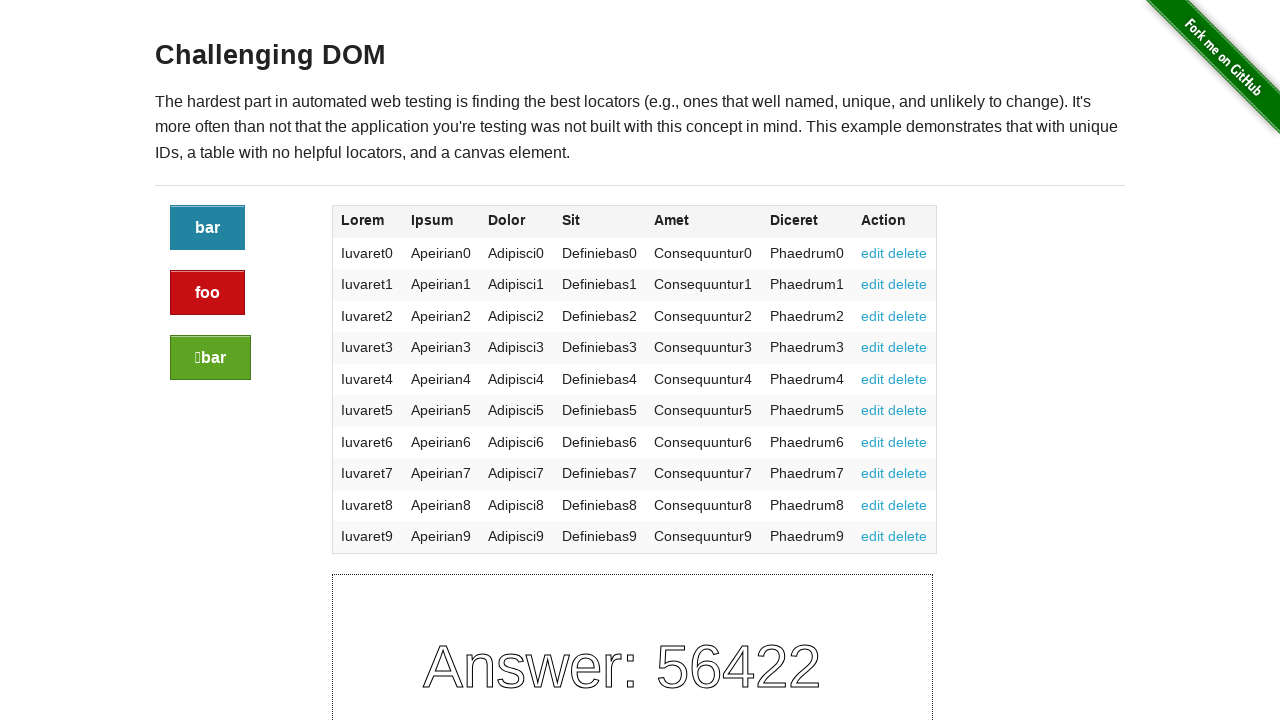

Clicked the baz button at (208, 293) on xpath=//div[@class='large-2 columns']/a[2]
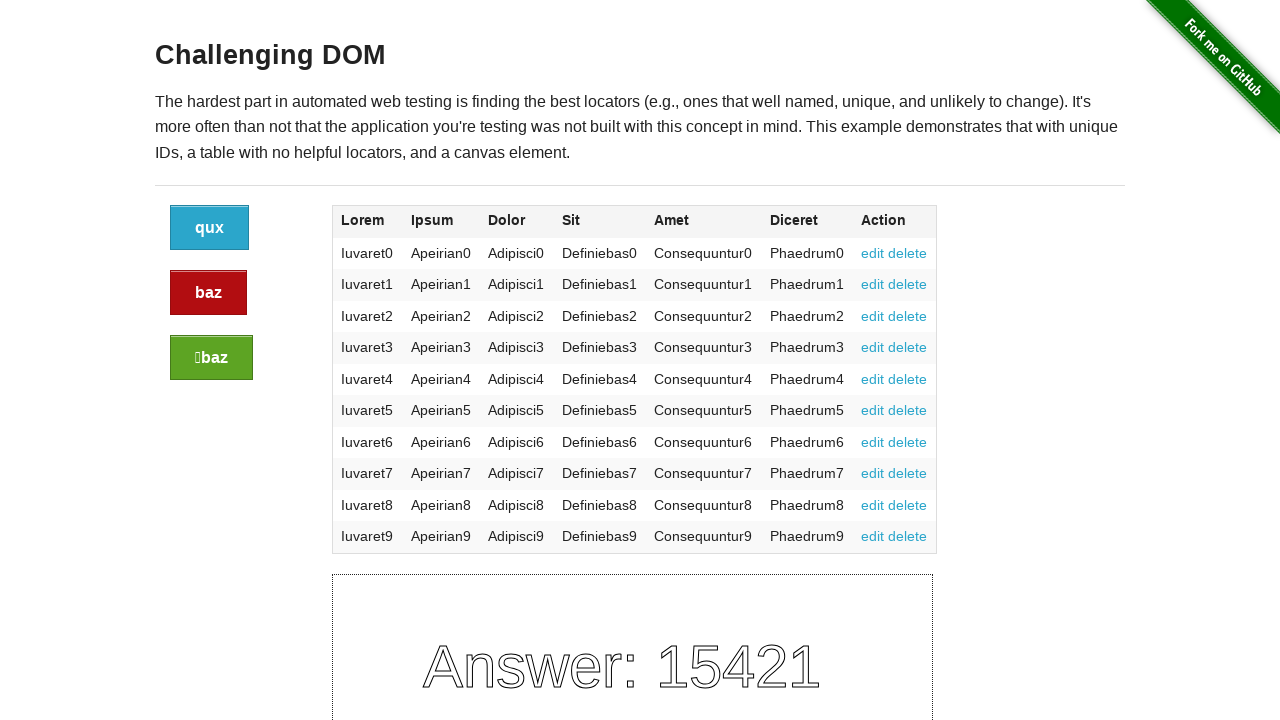

Waited 500ms for page updates after baz click
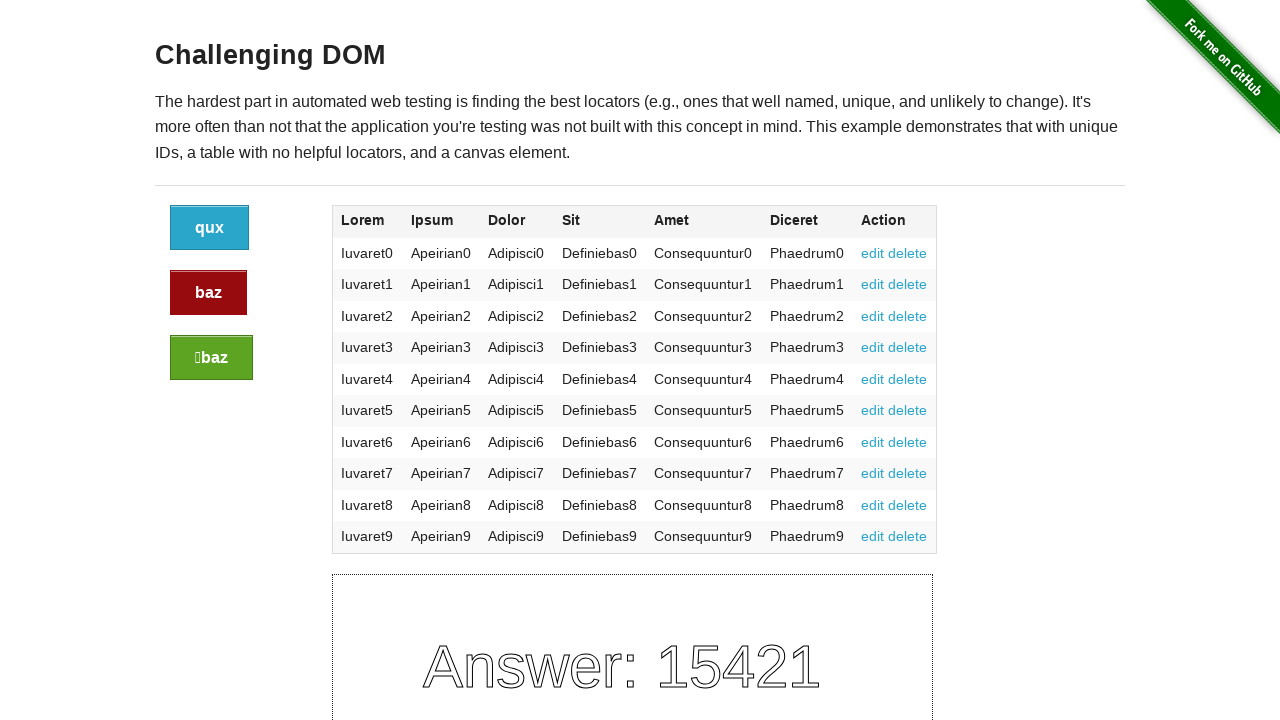

Clicked the bar button at (212, 358) on xpath=//div[@class='large-2 columns']/a[3]
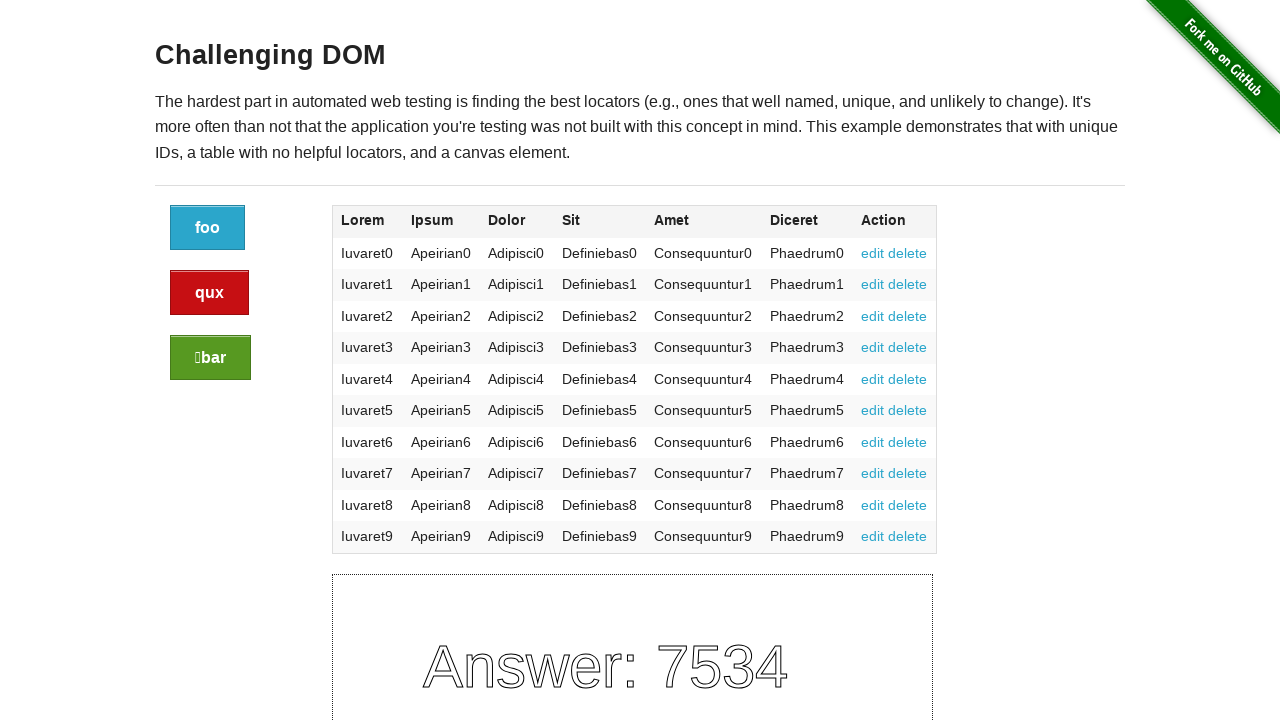

Waited 500ms for page to stabilize after bar click
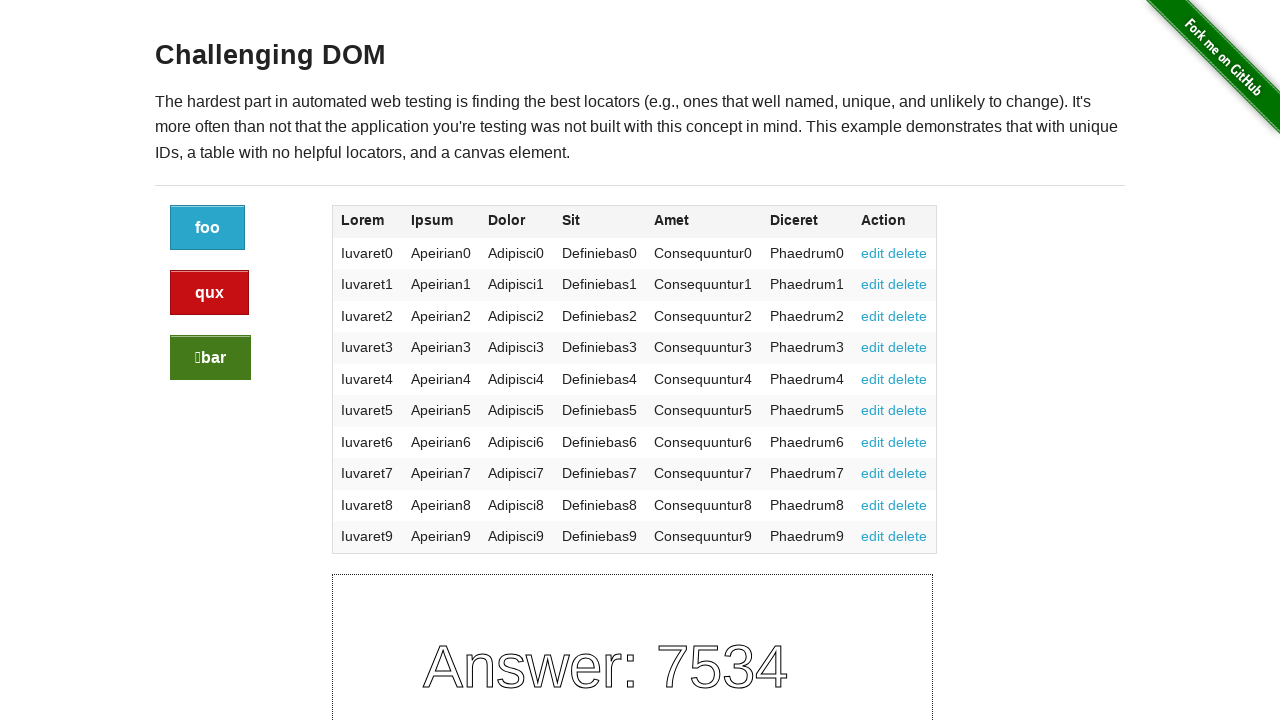

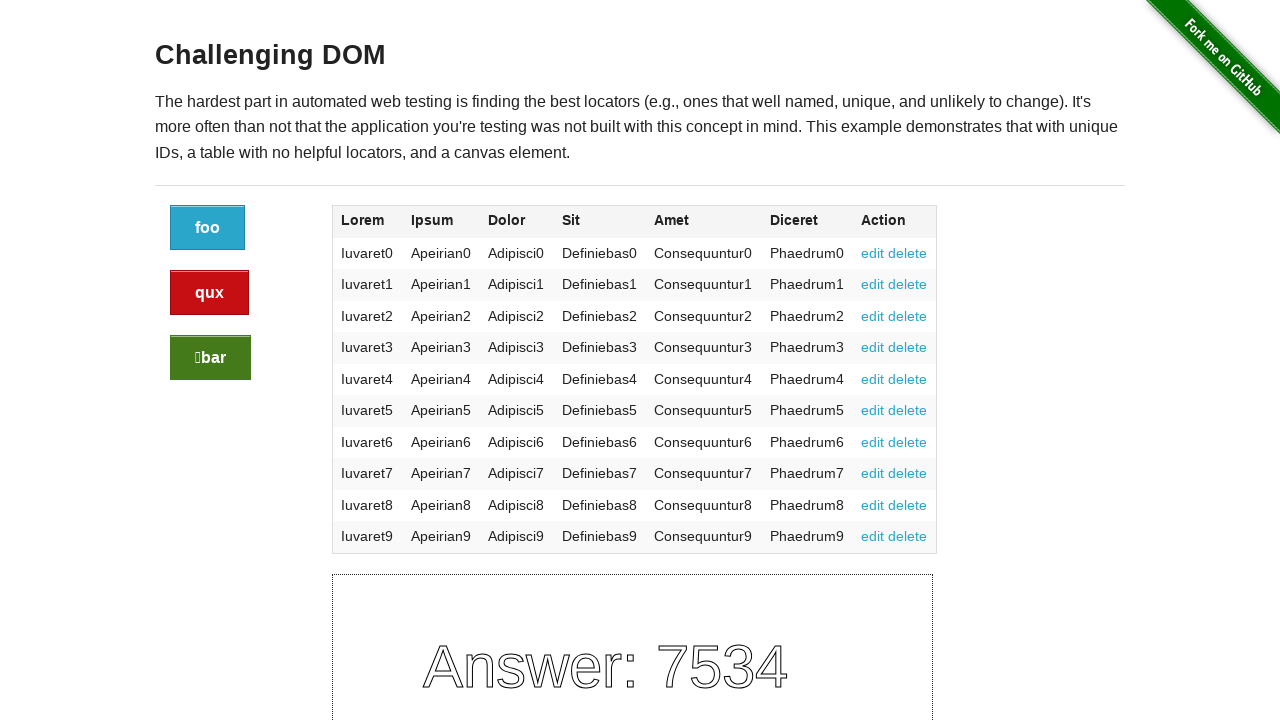